Tests right-click context menu functionality by right-clicking an element, hovering over Quit option, clicking it, and accepting the alert

Starting URL: http://swisnl.github.io/jQuery-contextMenu/demo.html

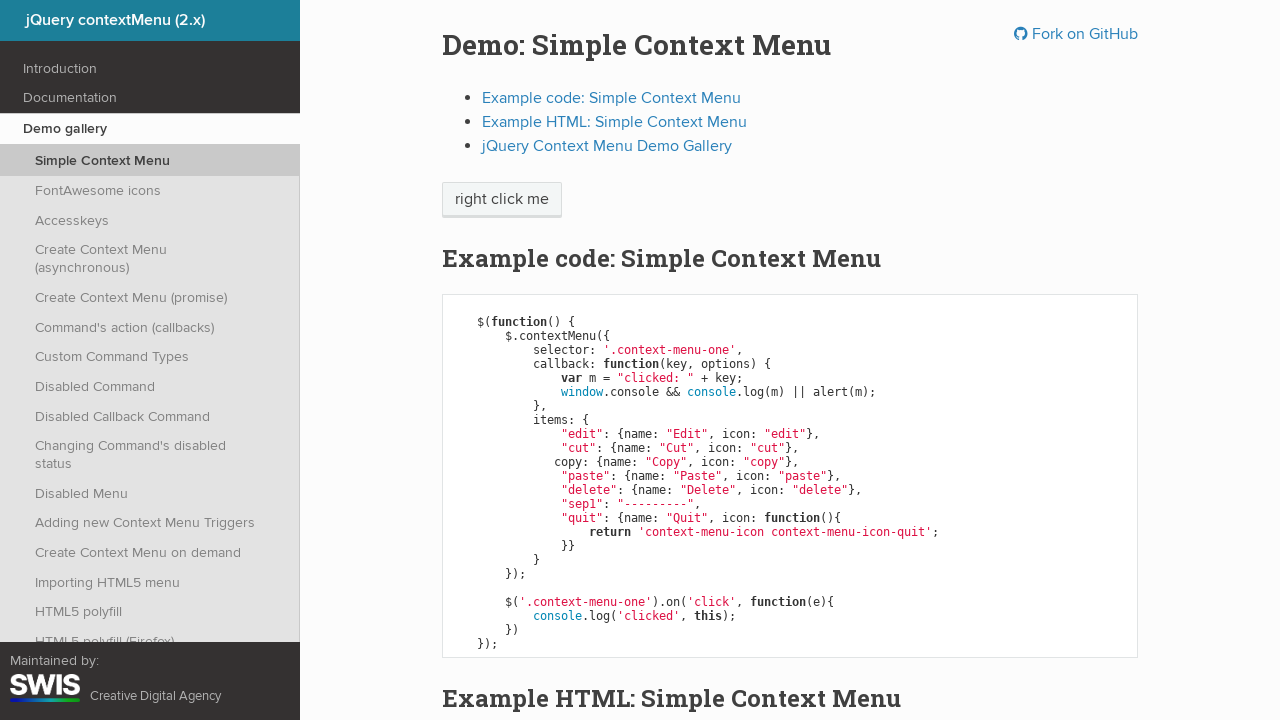

Navigated to jQuery contextMenu demo page
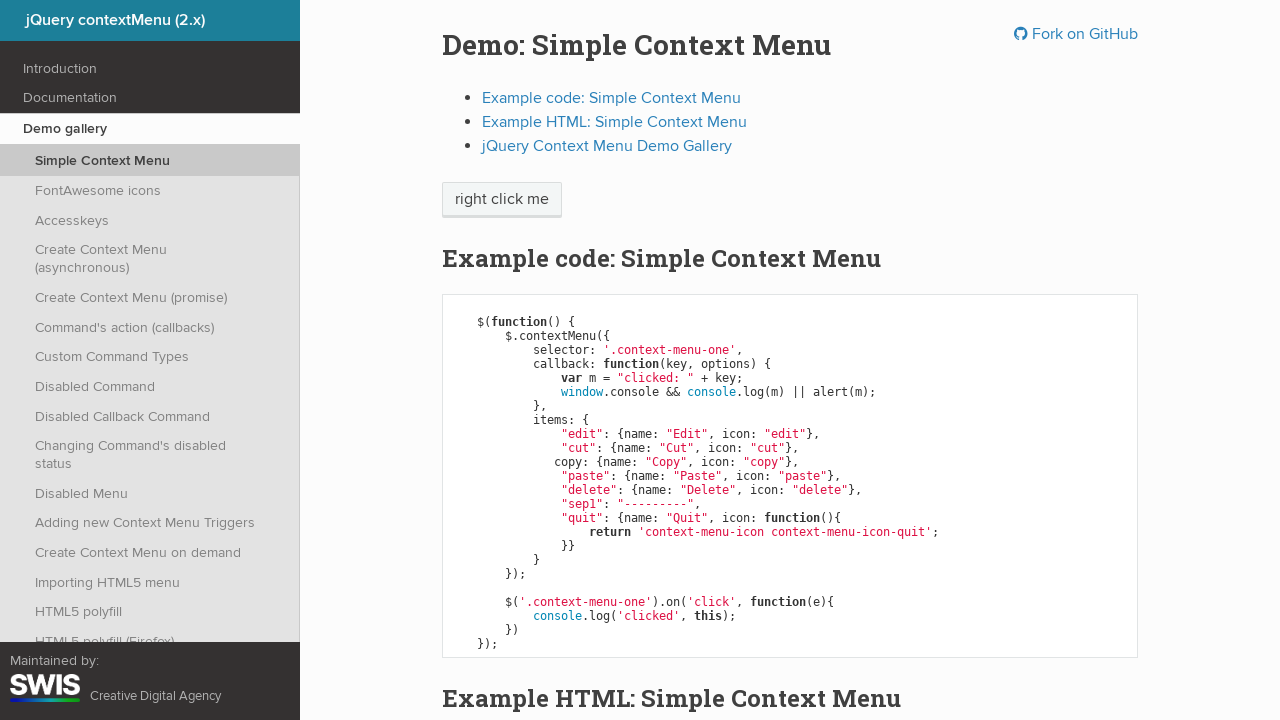

Right-clicked on 'right click me' element to open context menu at (502, 200) on xpath=//span[text()='right click me']
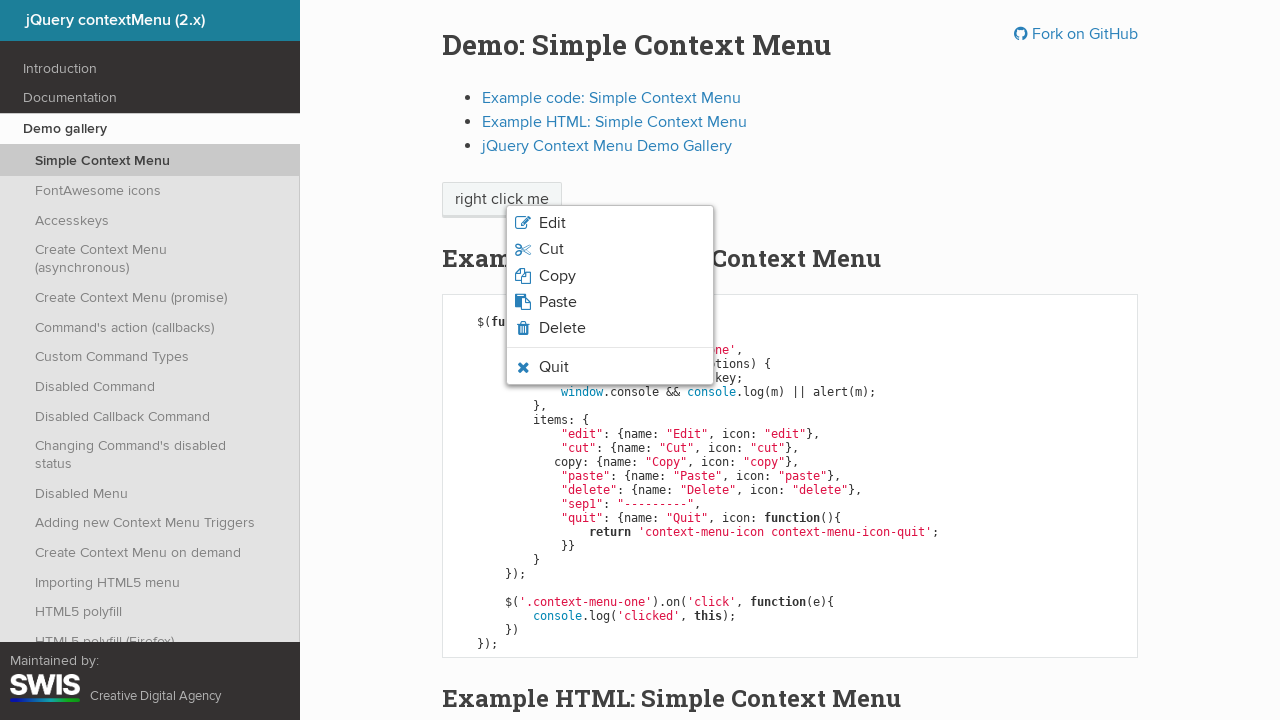

Hovered over 'Quit' option in context menu at (554, 367) on xpath=//span[text()='Quit']
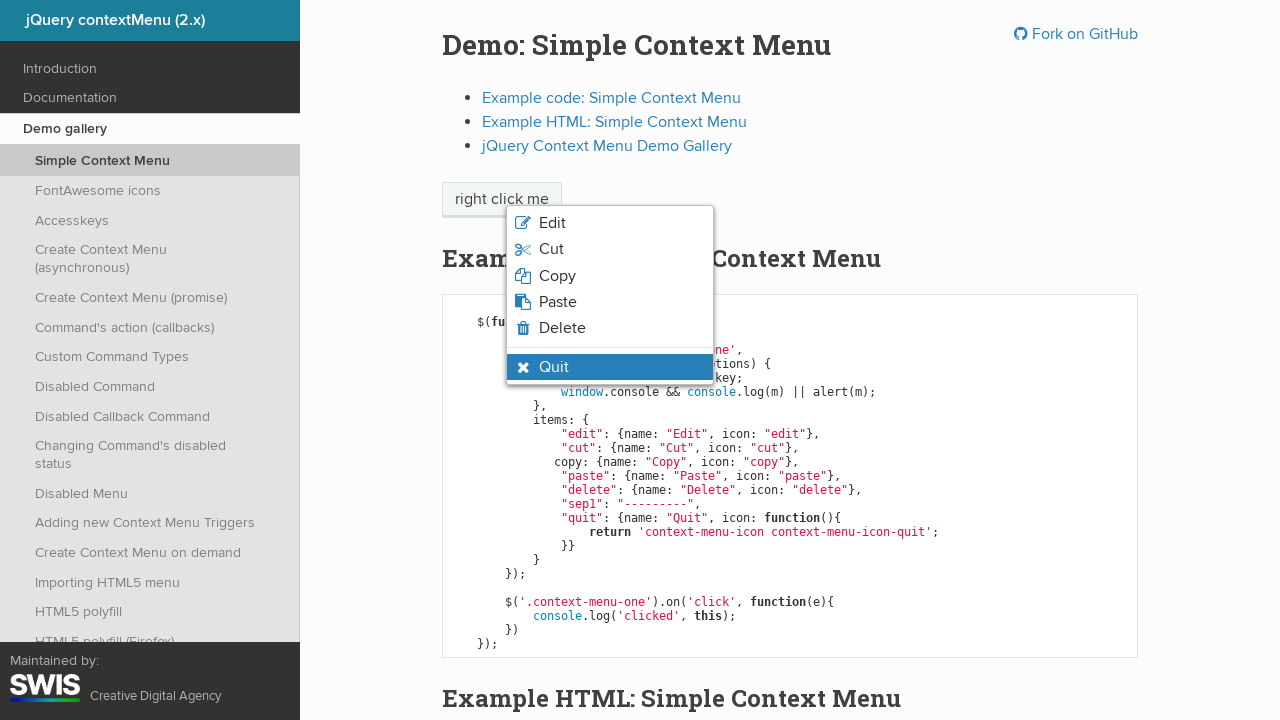

Verified that 'Quit' option is visibly highlighted on hover
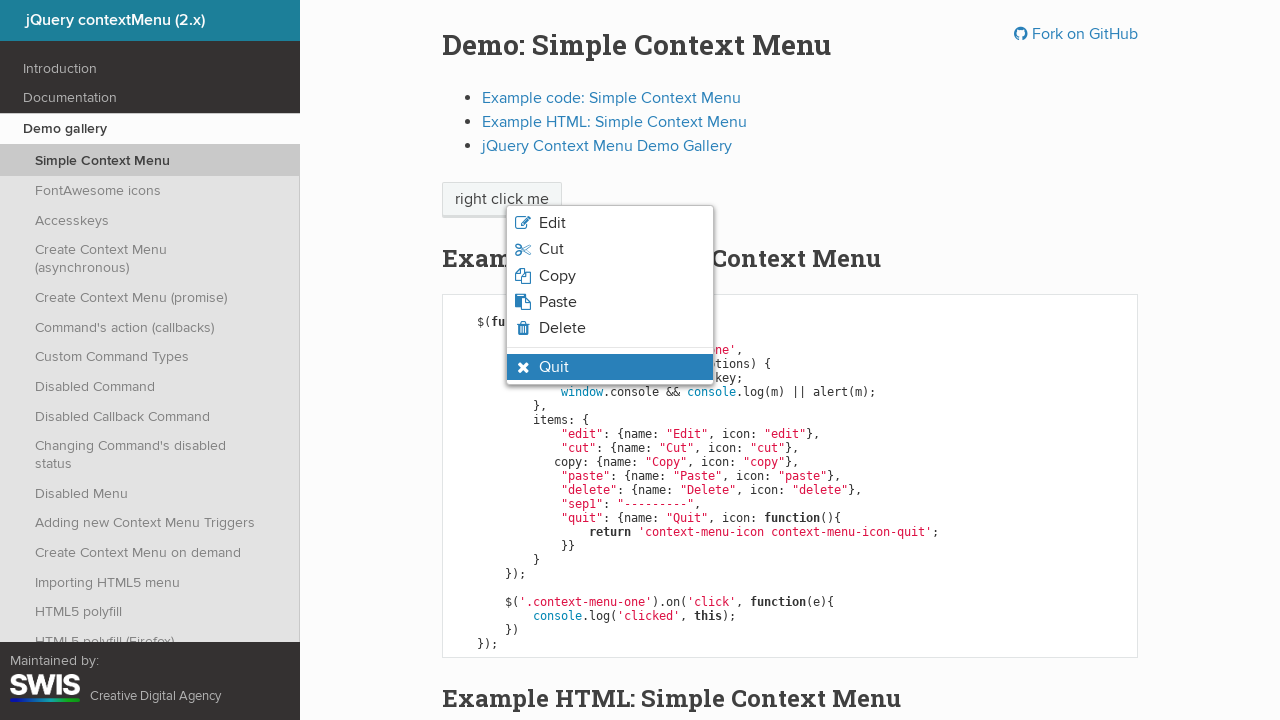

Set up dialog handler to accept alert with message 'clicked: quit'
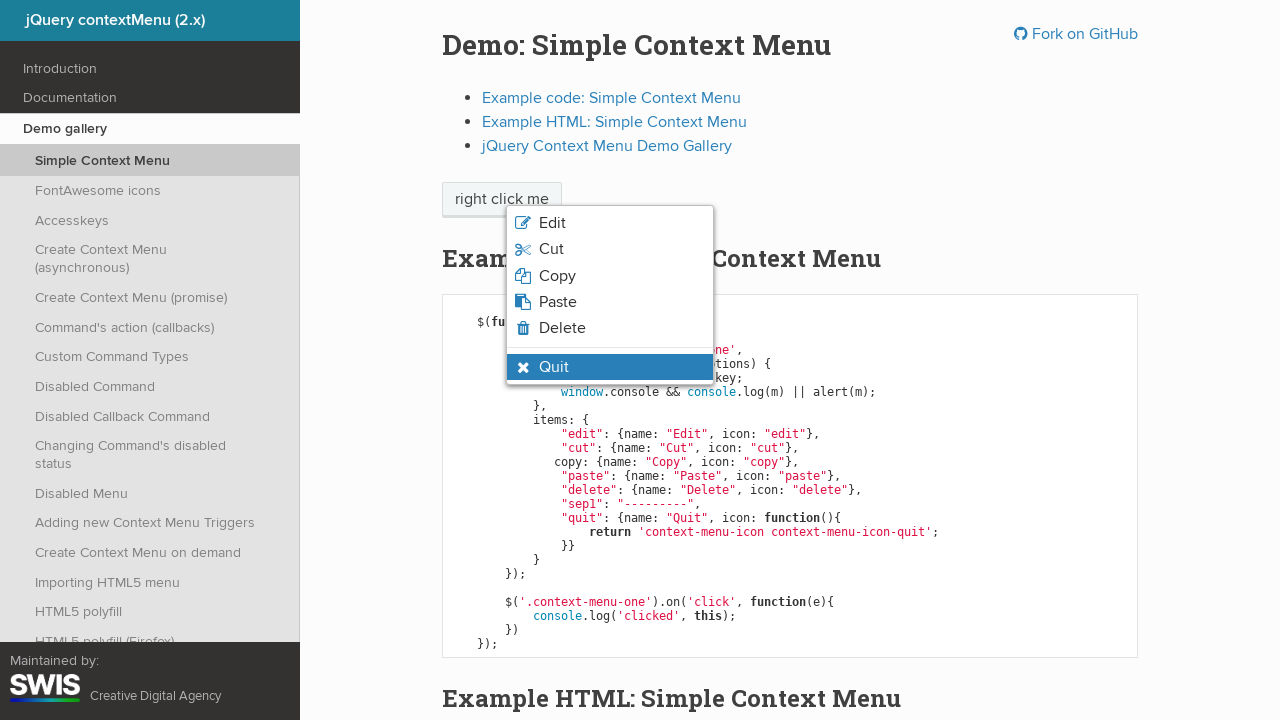

Clicked 'Quit' option and accepted the alert dialog at (554, 367) on xpath=//span[text()='Quit']
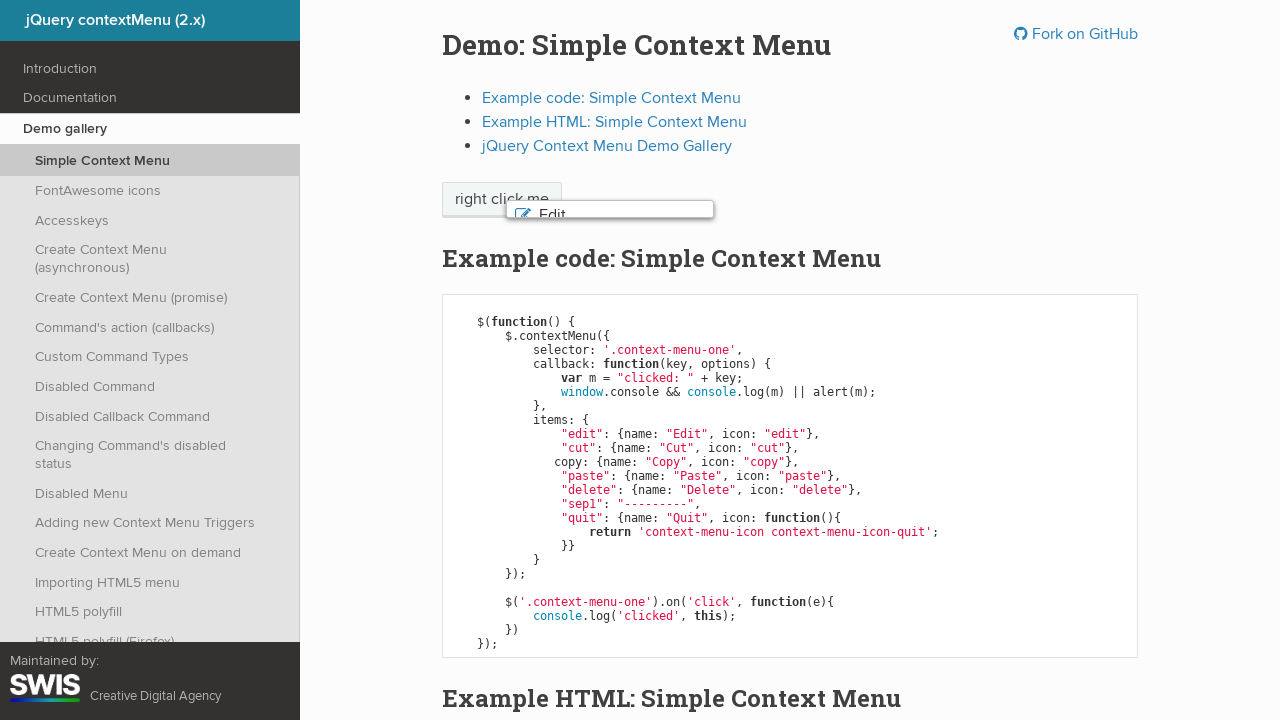

Verified that context menu with 'Quit' option is no longer visible
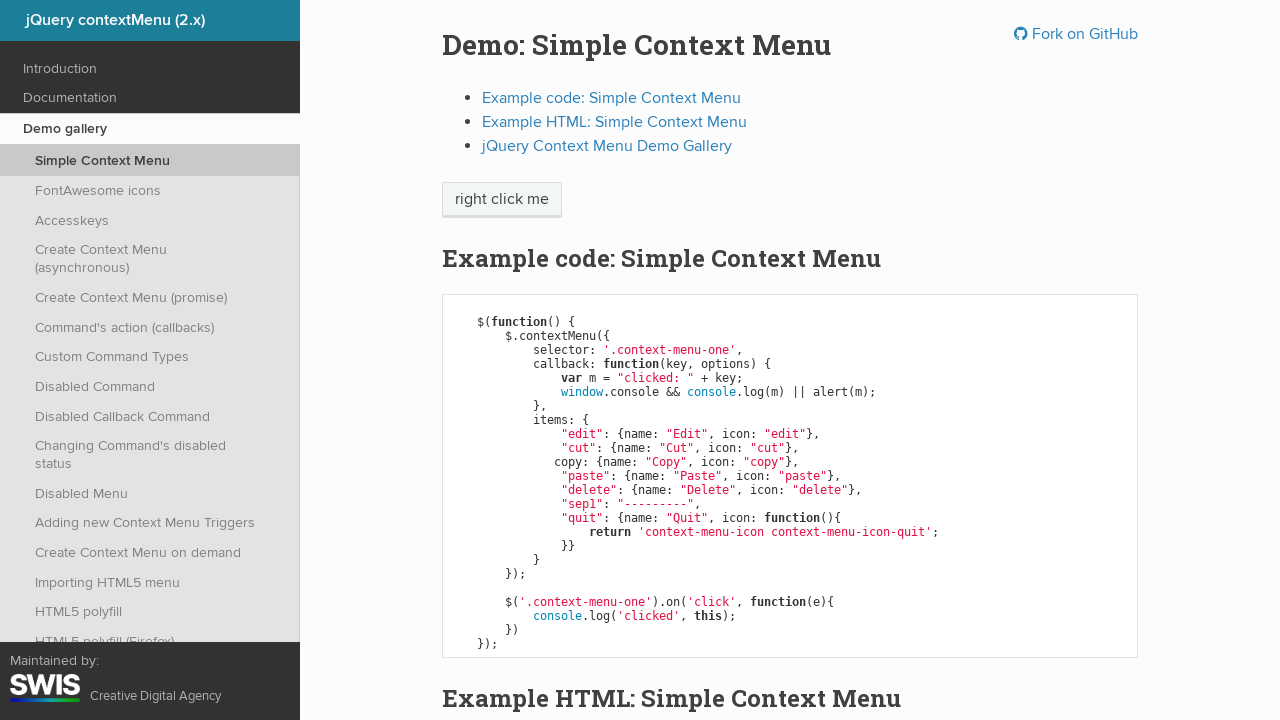

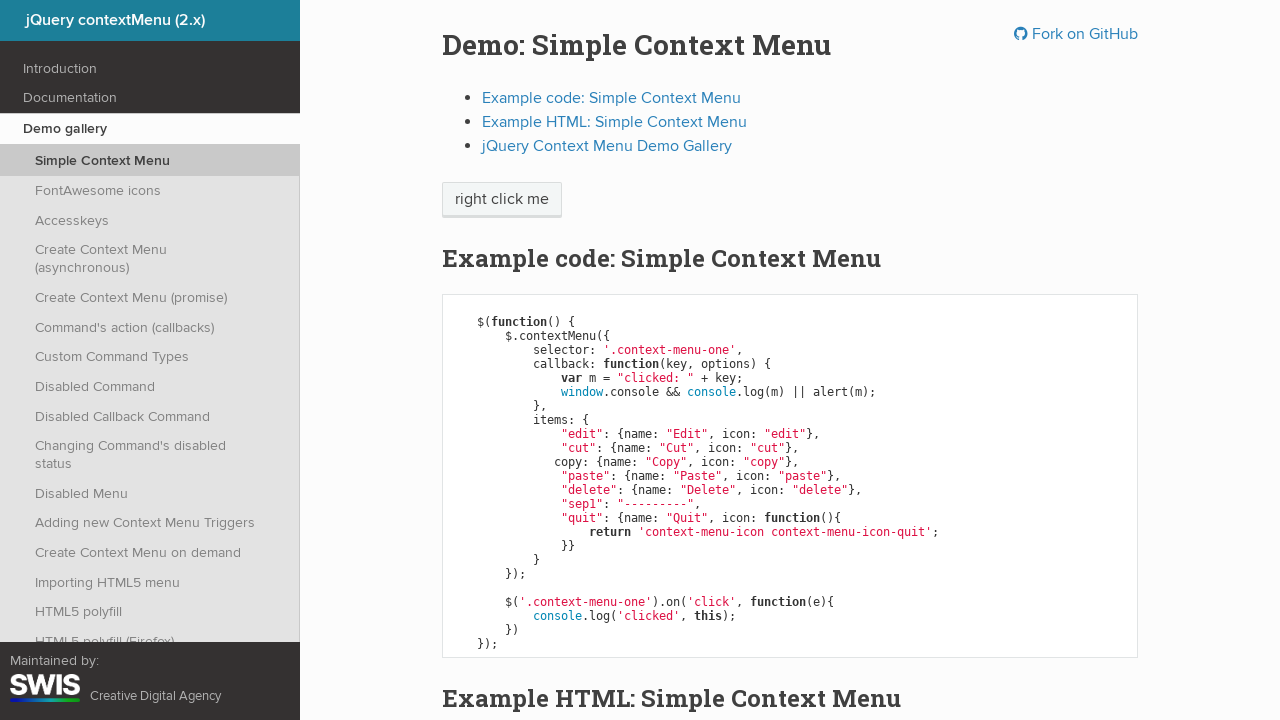